Tests various link types on DemoQA links page by clicking on links that open new pages and links that show API response status codes (201, 204, 301, 400, 401, 403, 404) on the same page.

Starting URL: https://demoqa.com/links

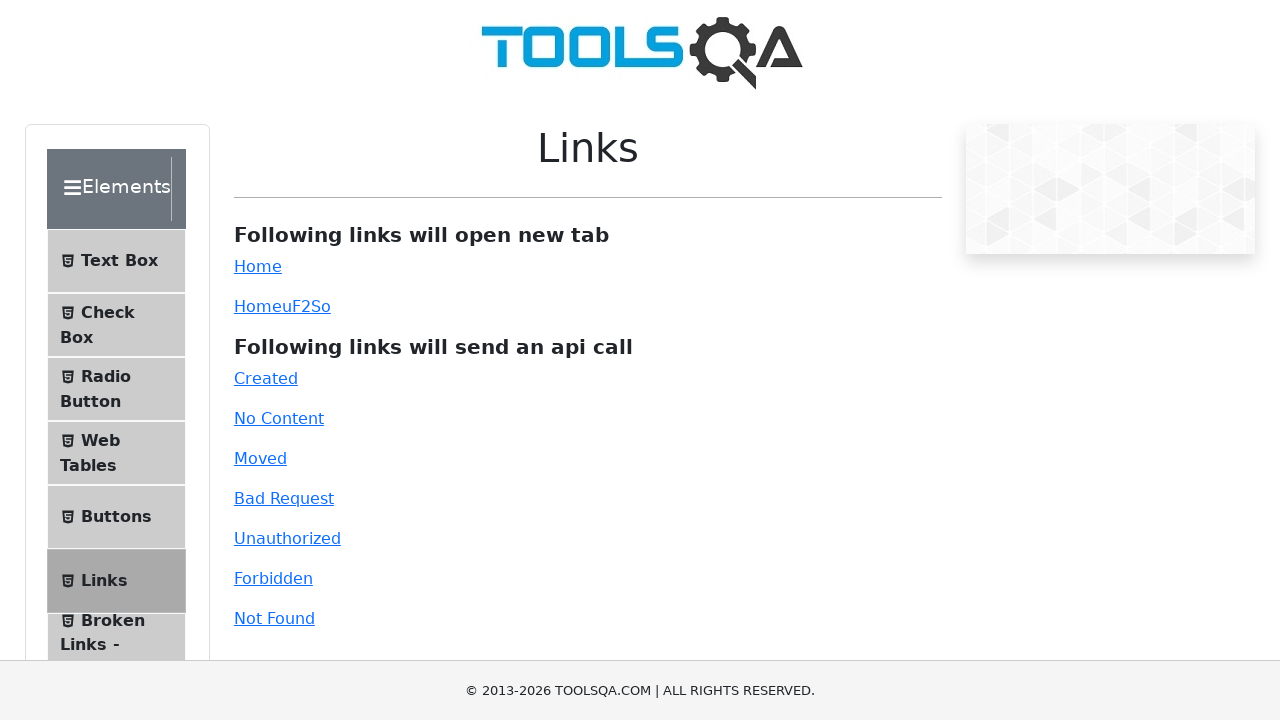

Scrolled simple home link into view
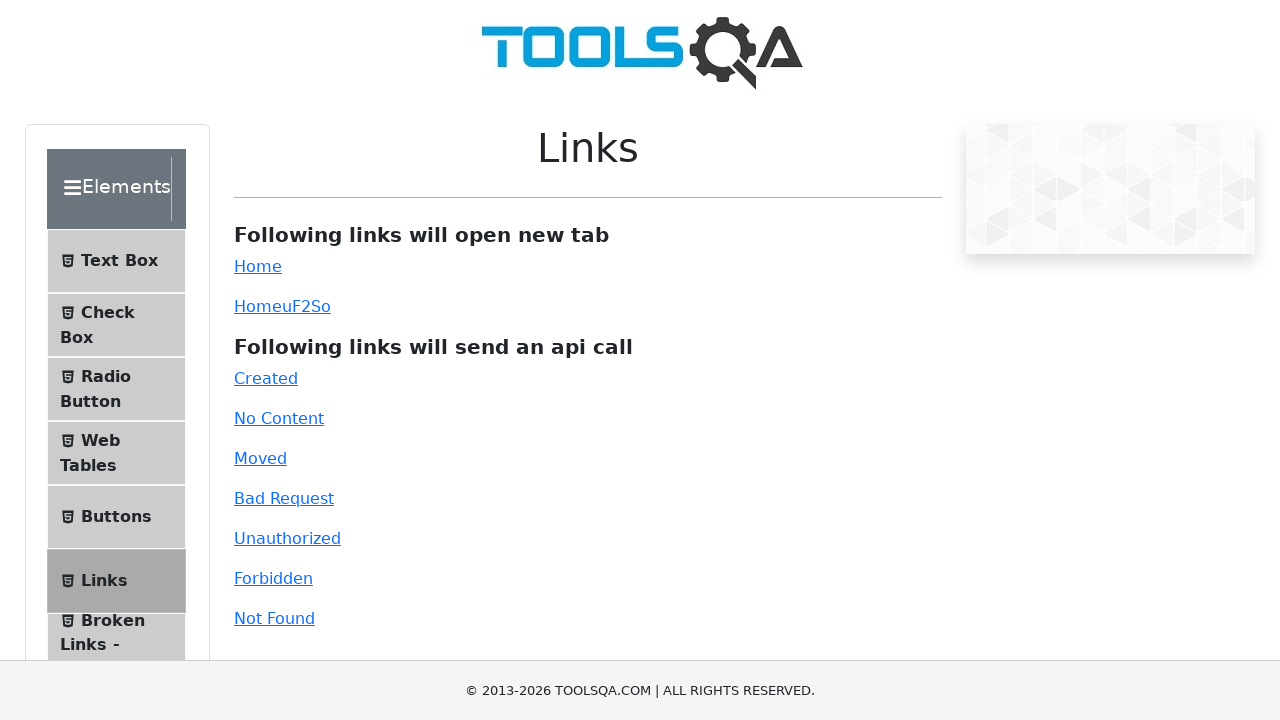

Clicked simple home link (opens new tab) at (258, 266) on #simpleLink
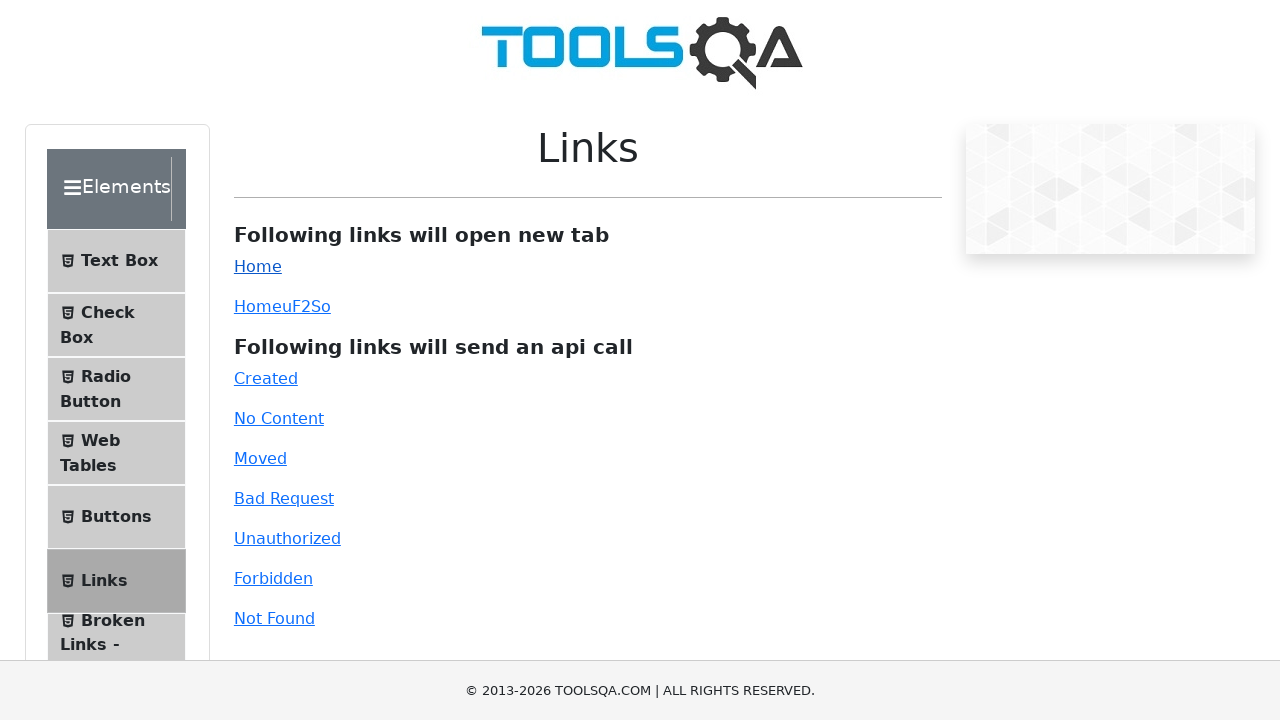

Navigated back to DemoQA links page
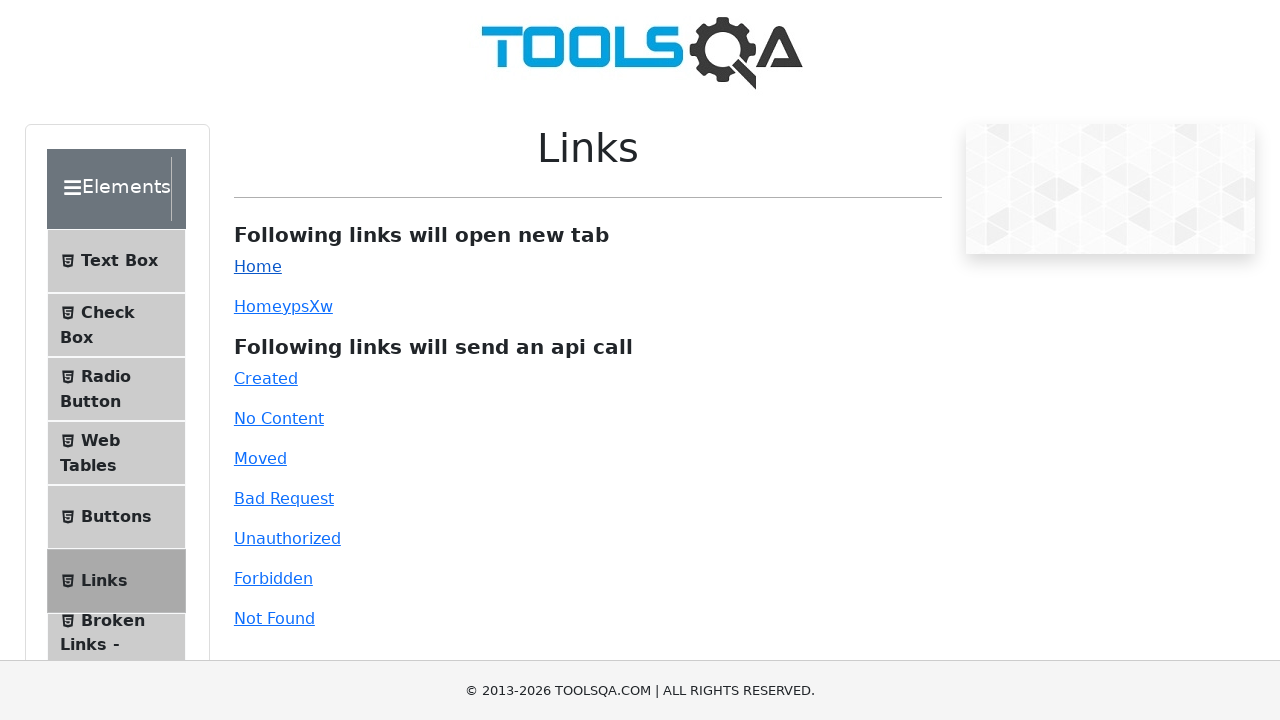

Scrolled dynamic link into view
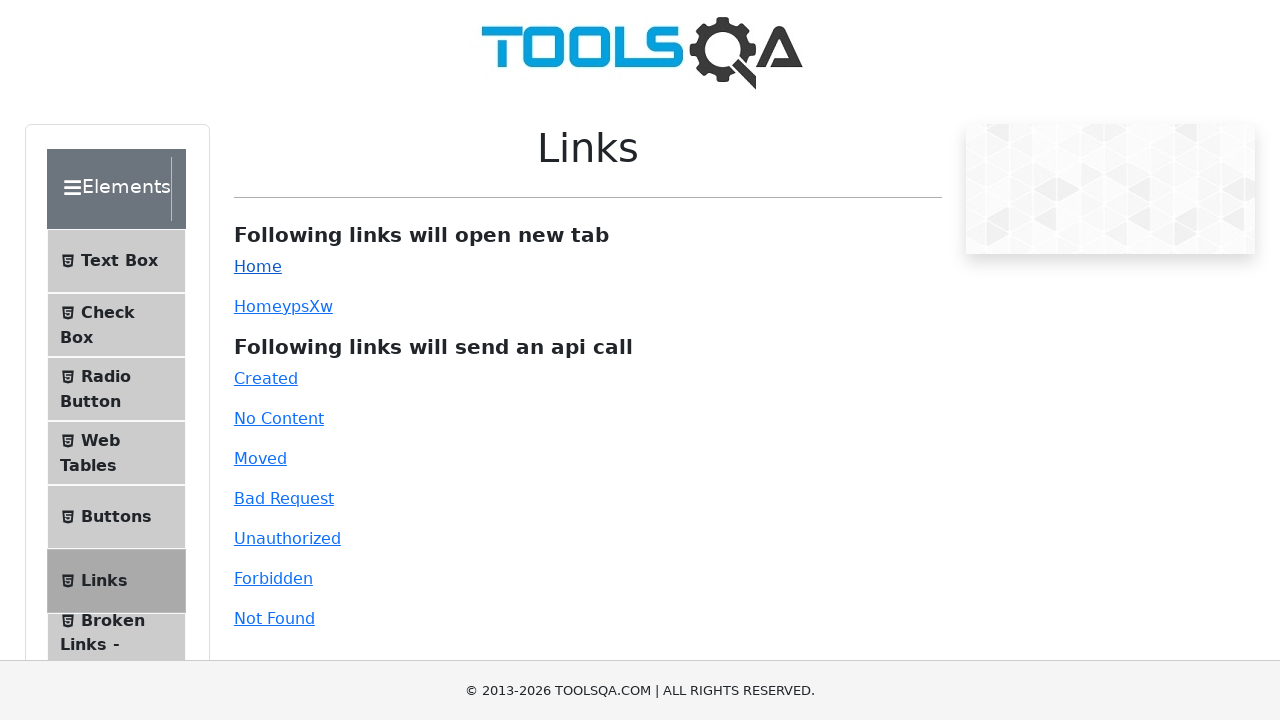

Clicked dynamic link at (258, 306) on #dynamicLink
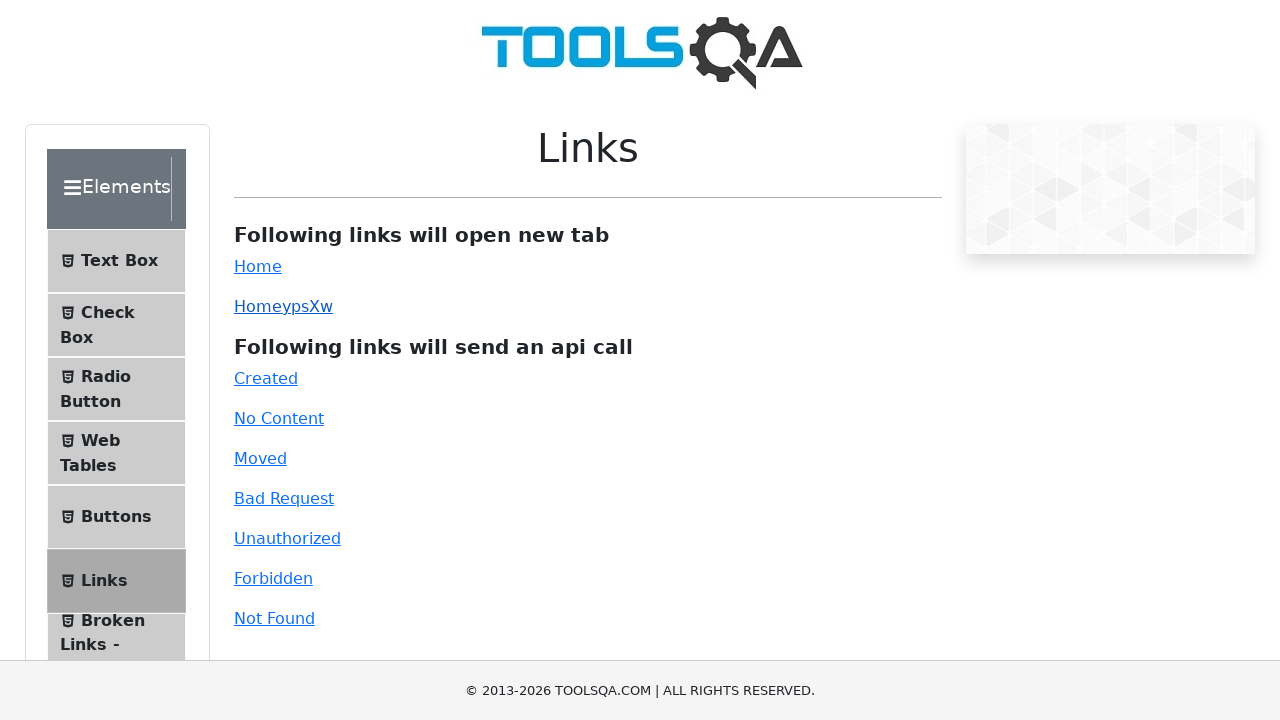

Navigated back to DemoQA links page
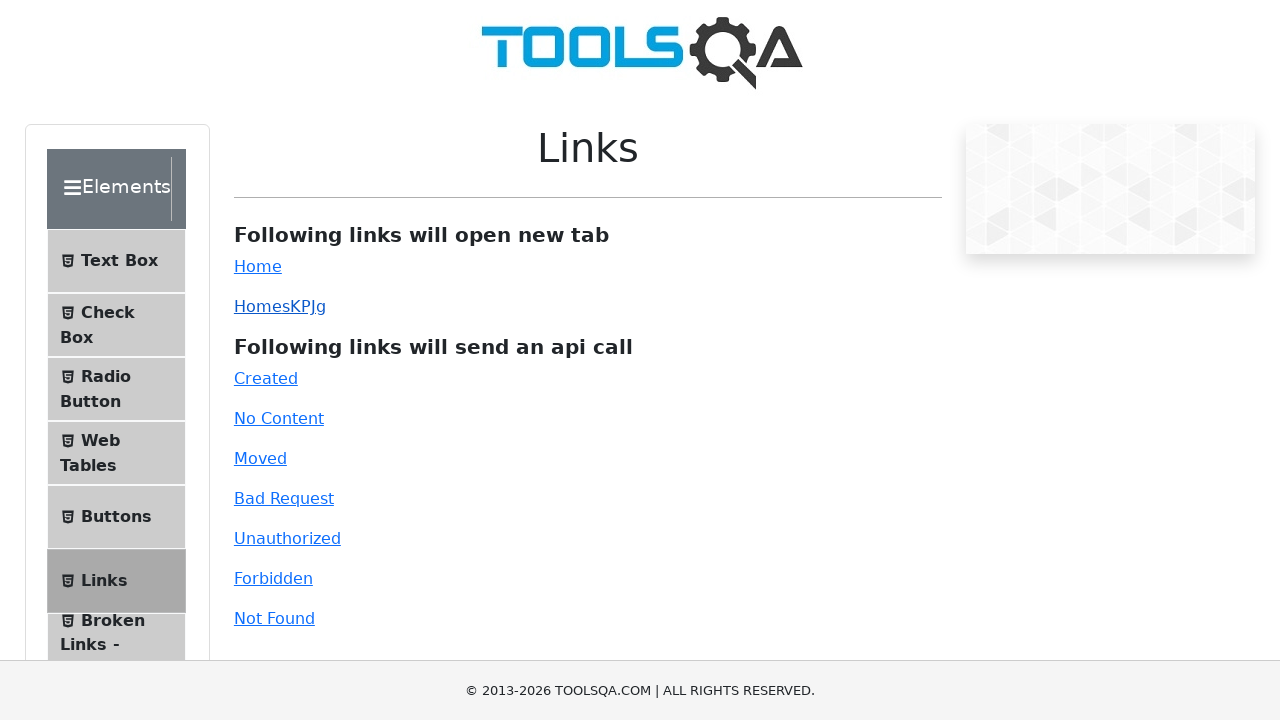

Scrolled 'Created' (201) link into view
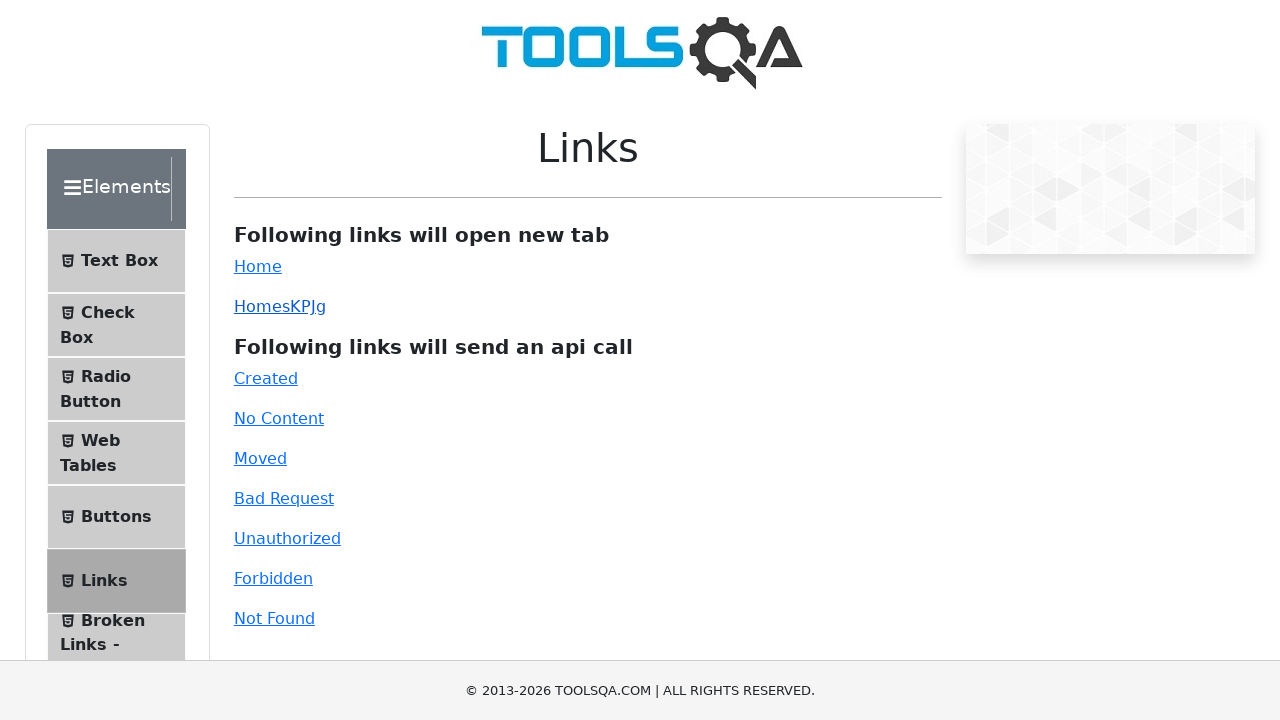

Clicked 'Created' link (201 response) at (266, 378) on #created
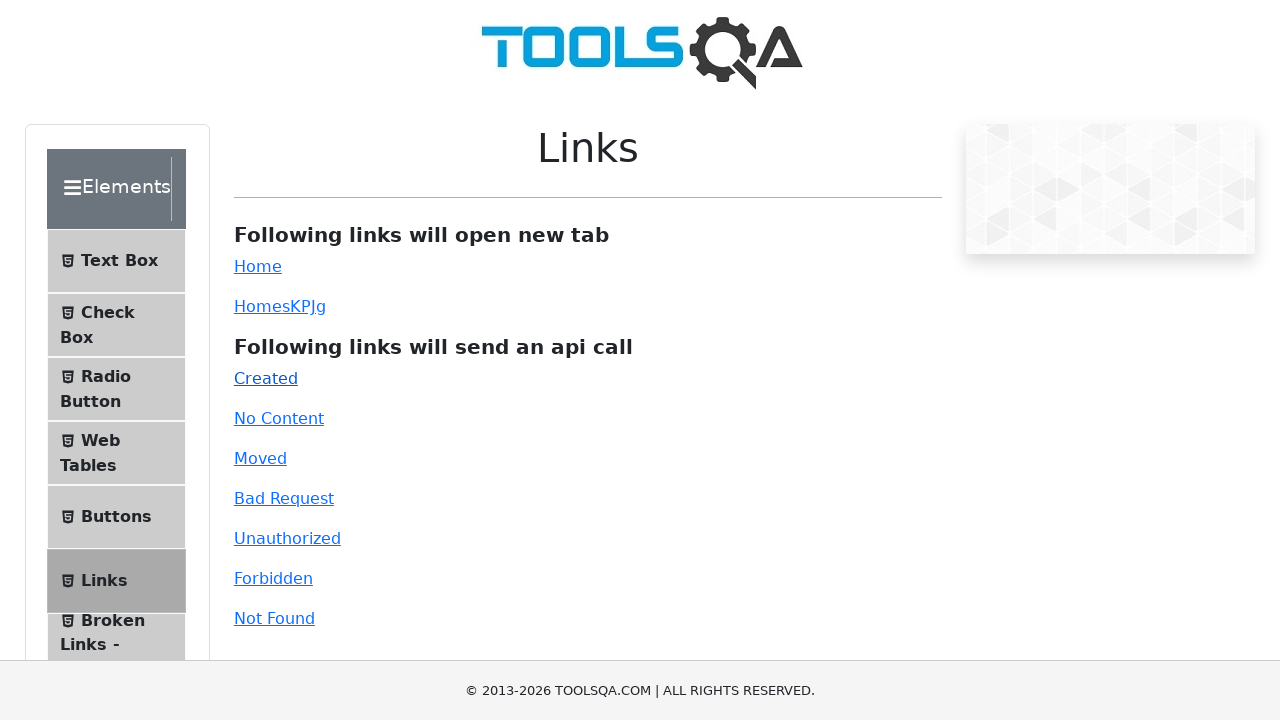

Link response element appeared after clicking 'Created' link
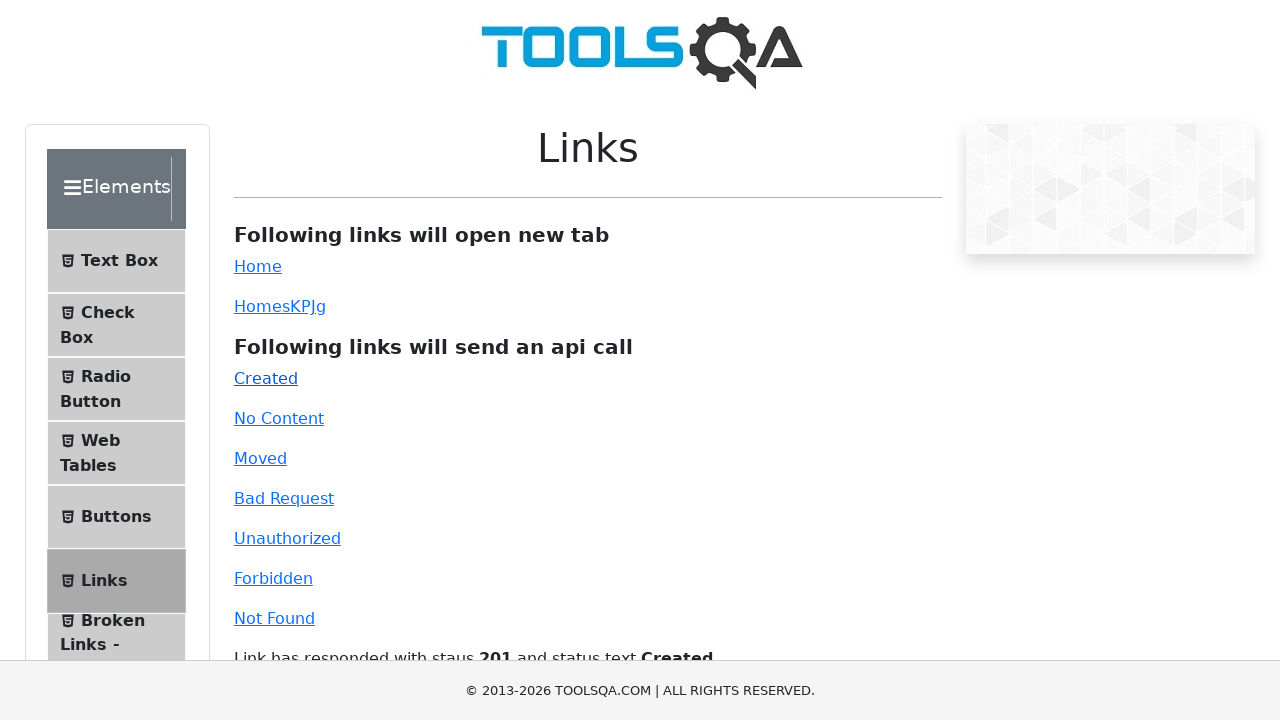

Clicked 'No Content' link (204 response) at (279, 418) on #no-content
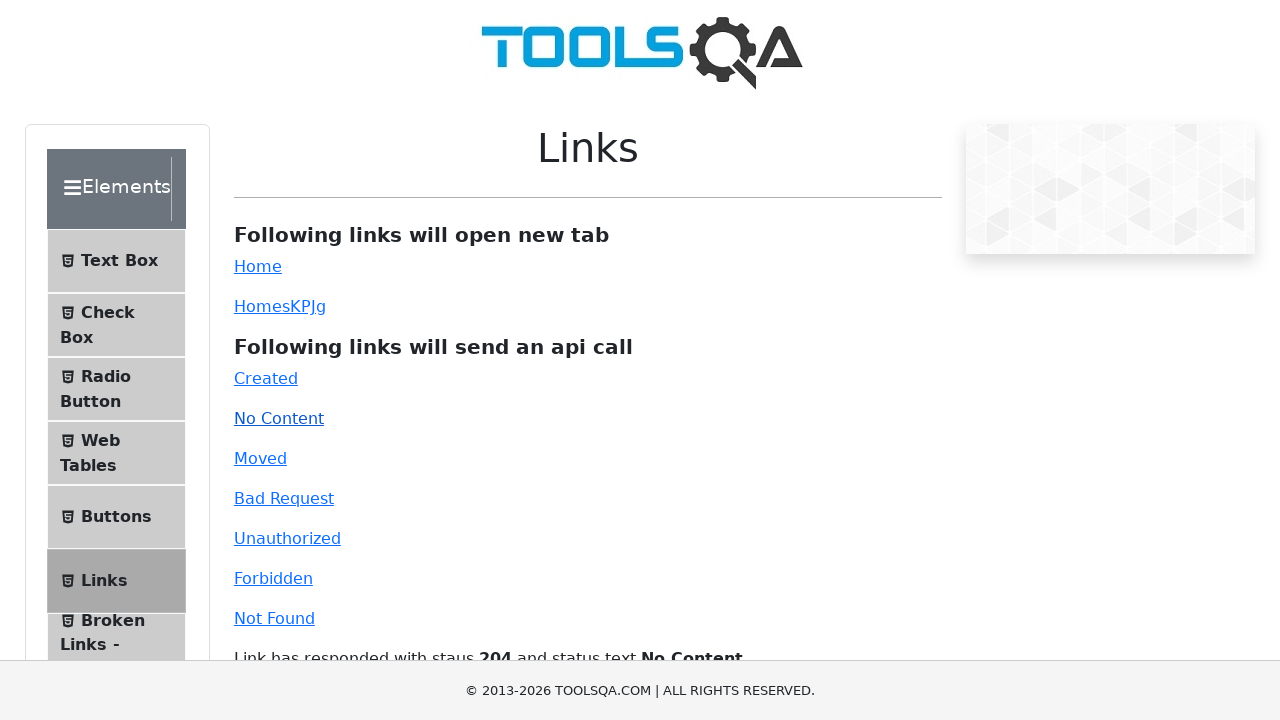

Waited 500ms for response to display
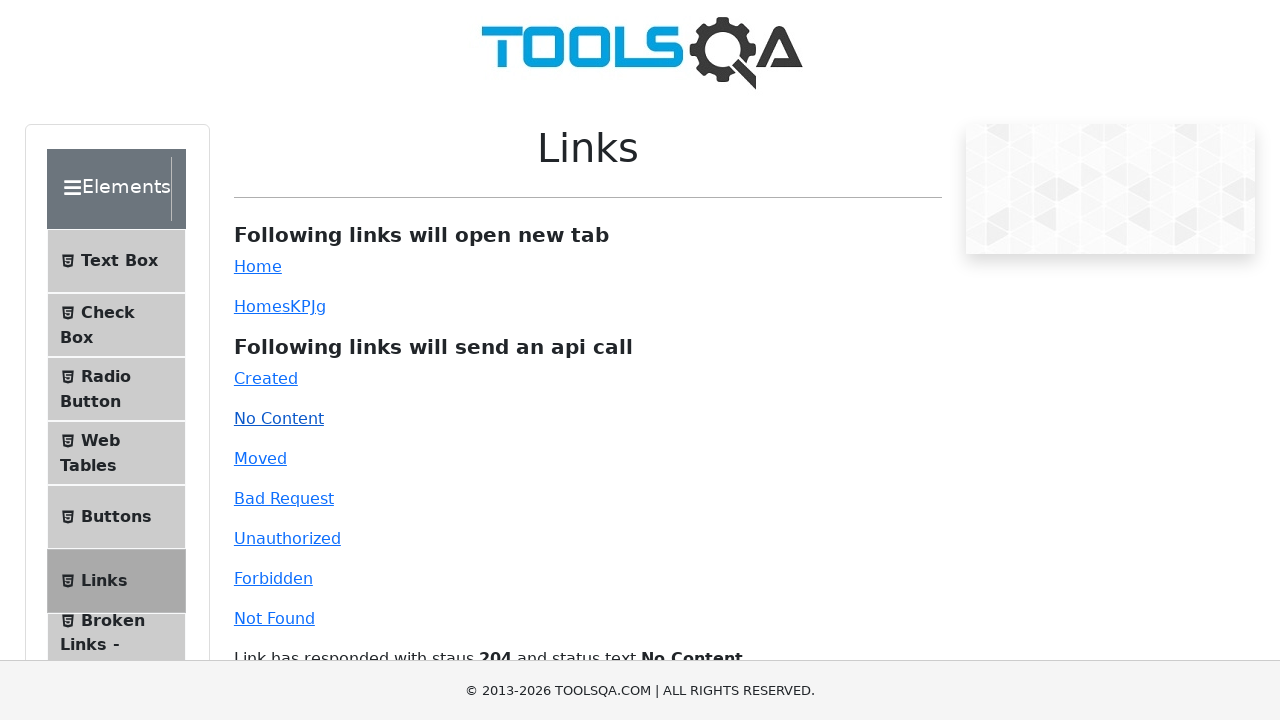

Clicked 'Moved' link (301 response) at (260, 458) on #moved
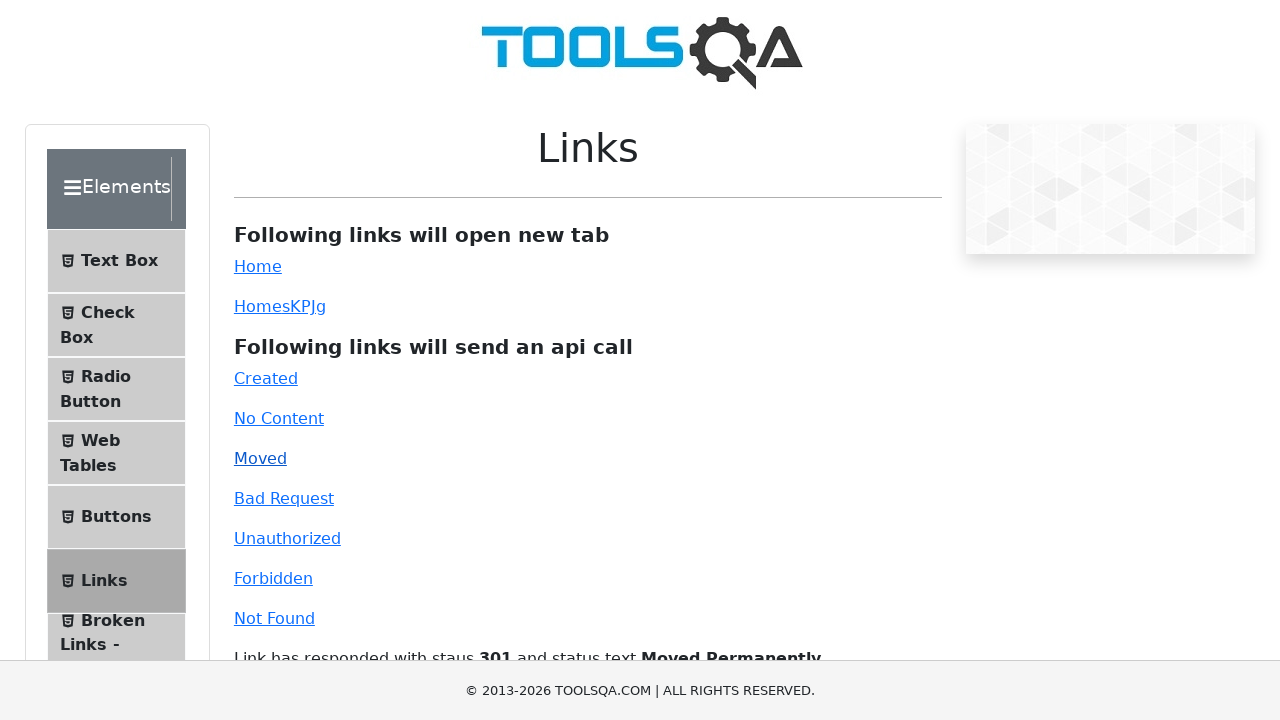

Waited 500ms for response to display
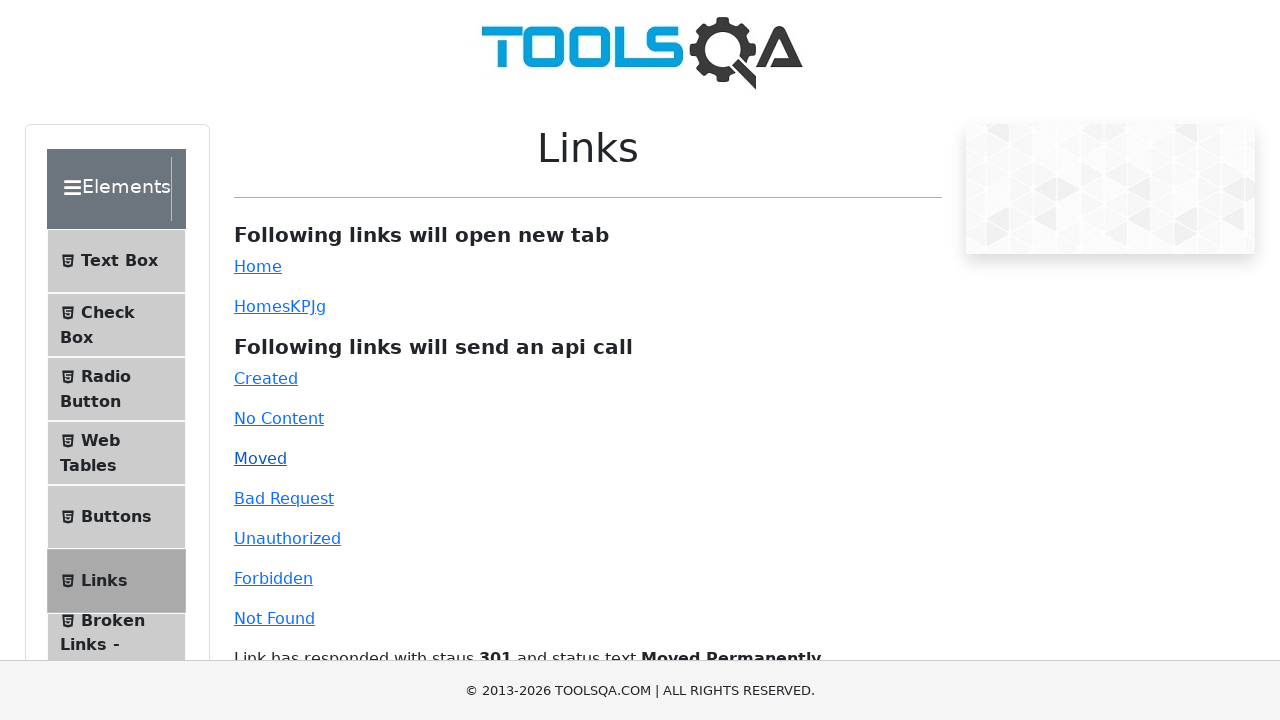

Clicked 'Bad Request' link (400 response) at (284, 498) on #bad-request
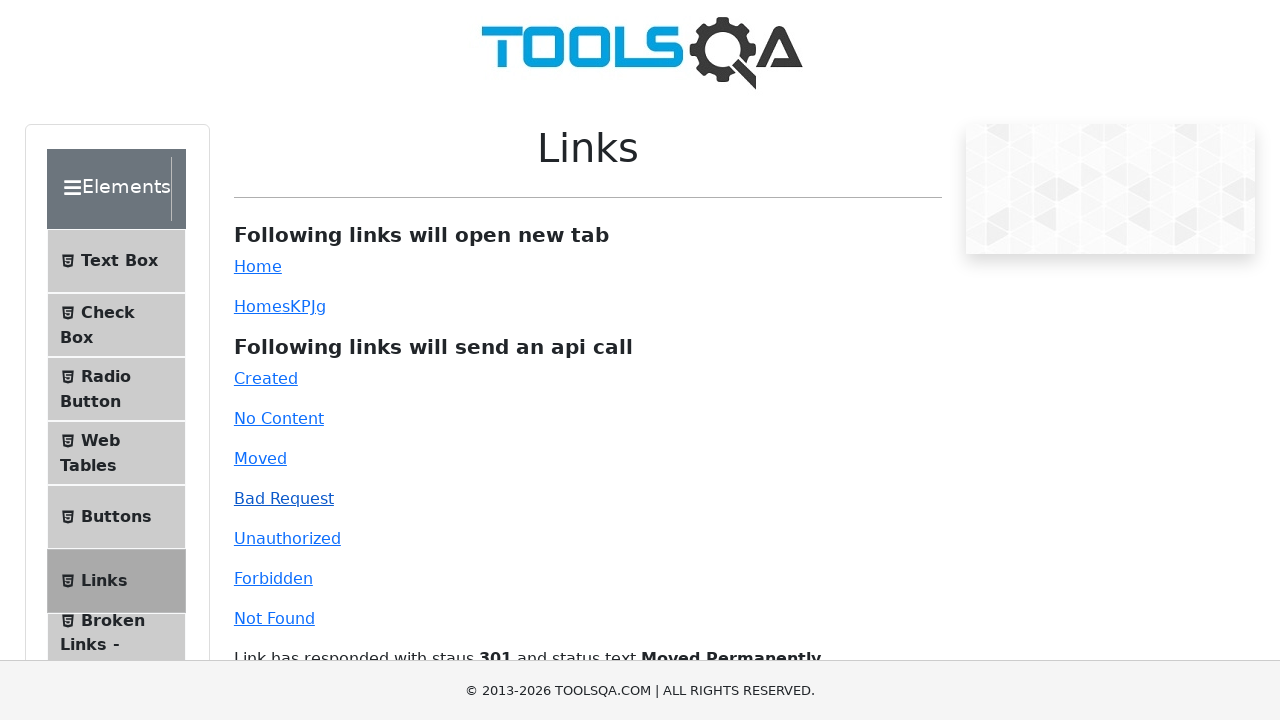

Waited 500ms for response to display
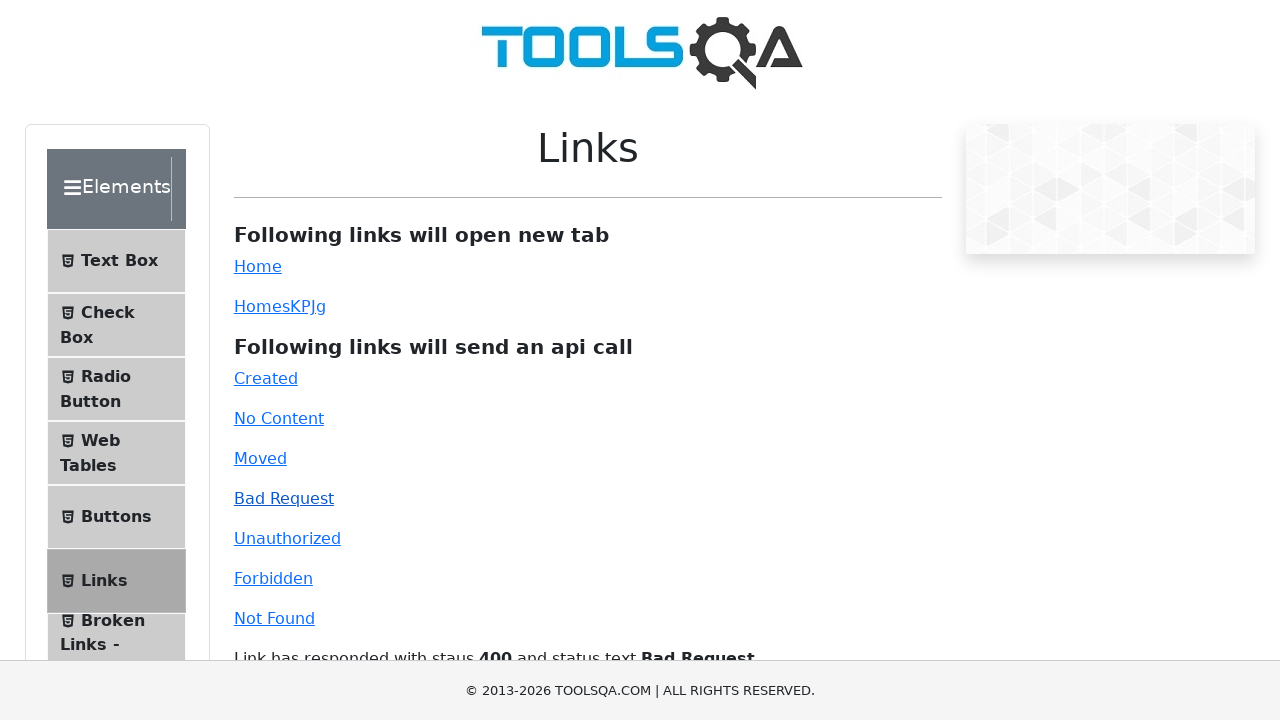

Clicked 'Unauthorized' link (401 response) at (287, 538) on #unauthorized
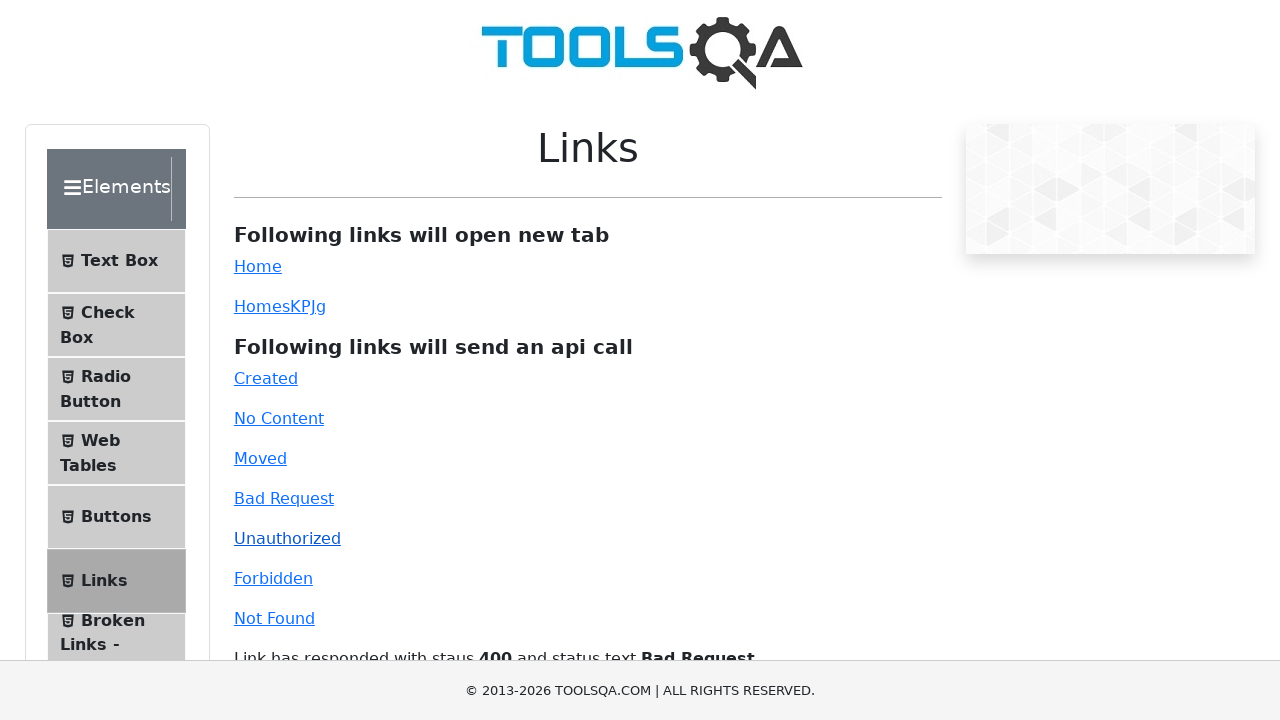

Waited 500ms for response to display
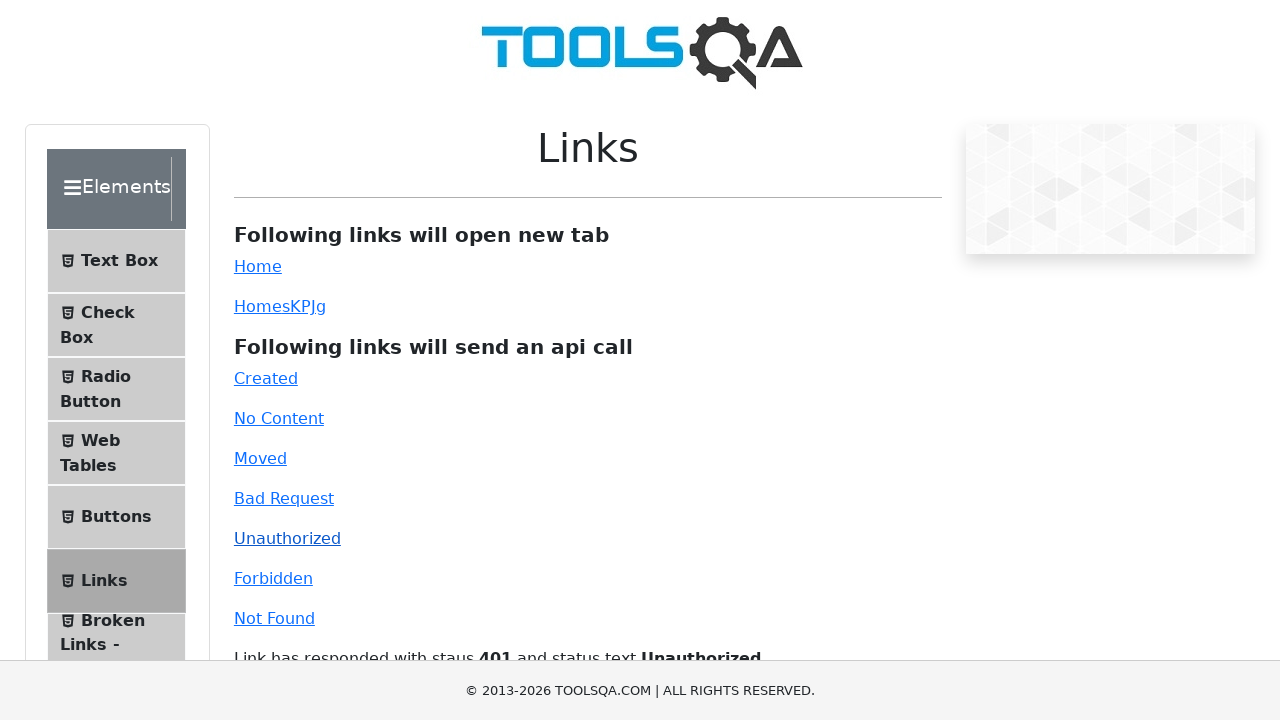

Clicked 'Forbidden' link (403 response) at (273, 578) on #forbidden
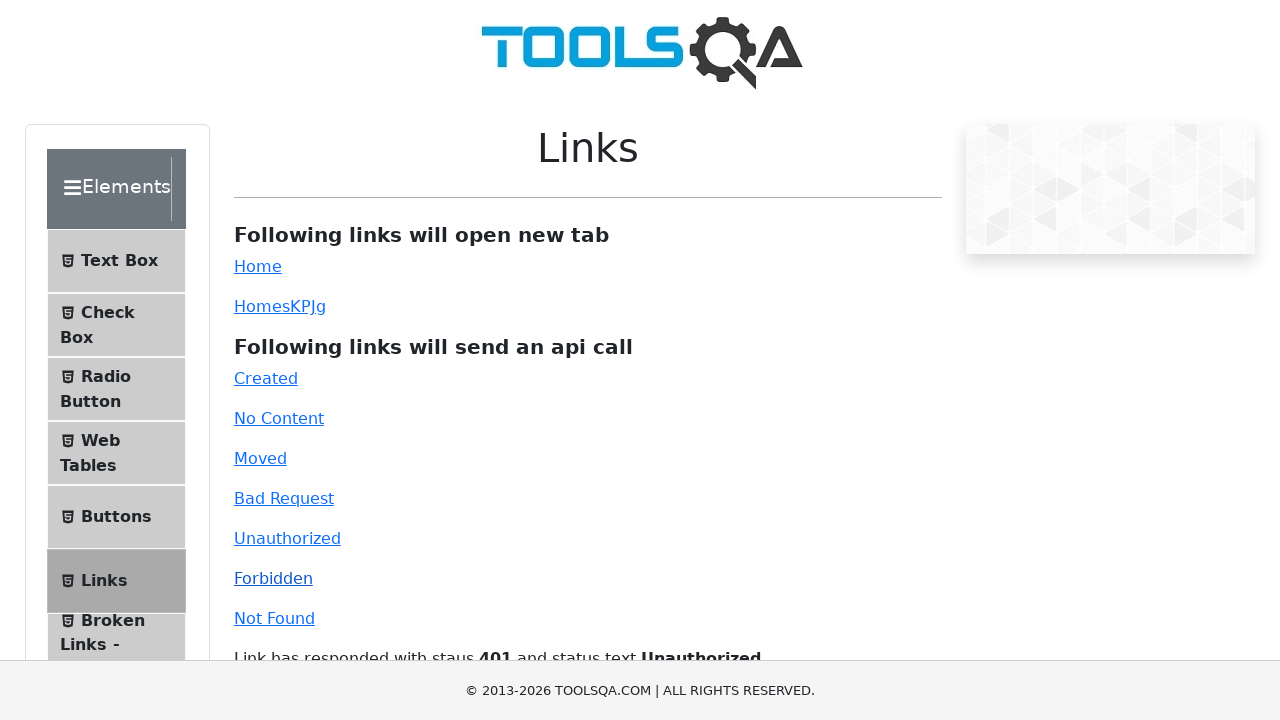

Waited 500ms for response to display
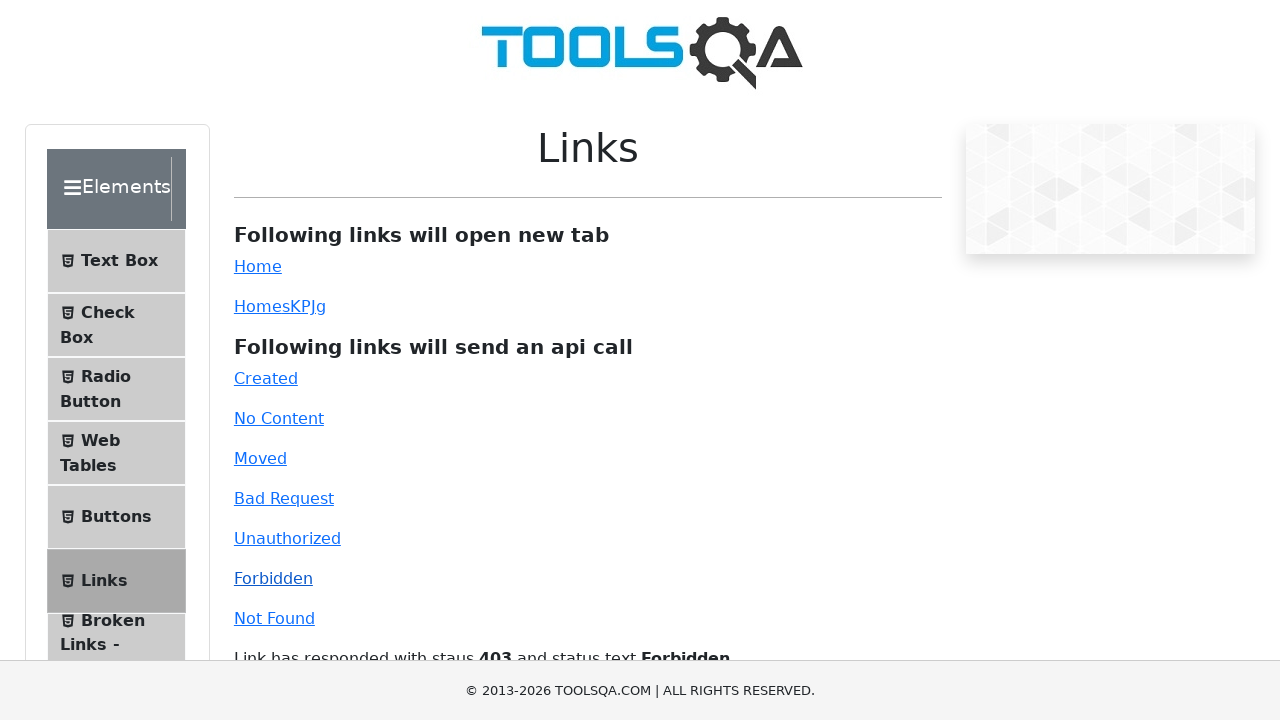

Clicked 'Not Found' link (404 response) at (274, 618) on #invalid-url
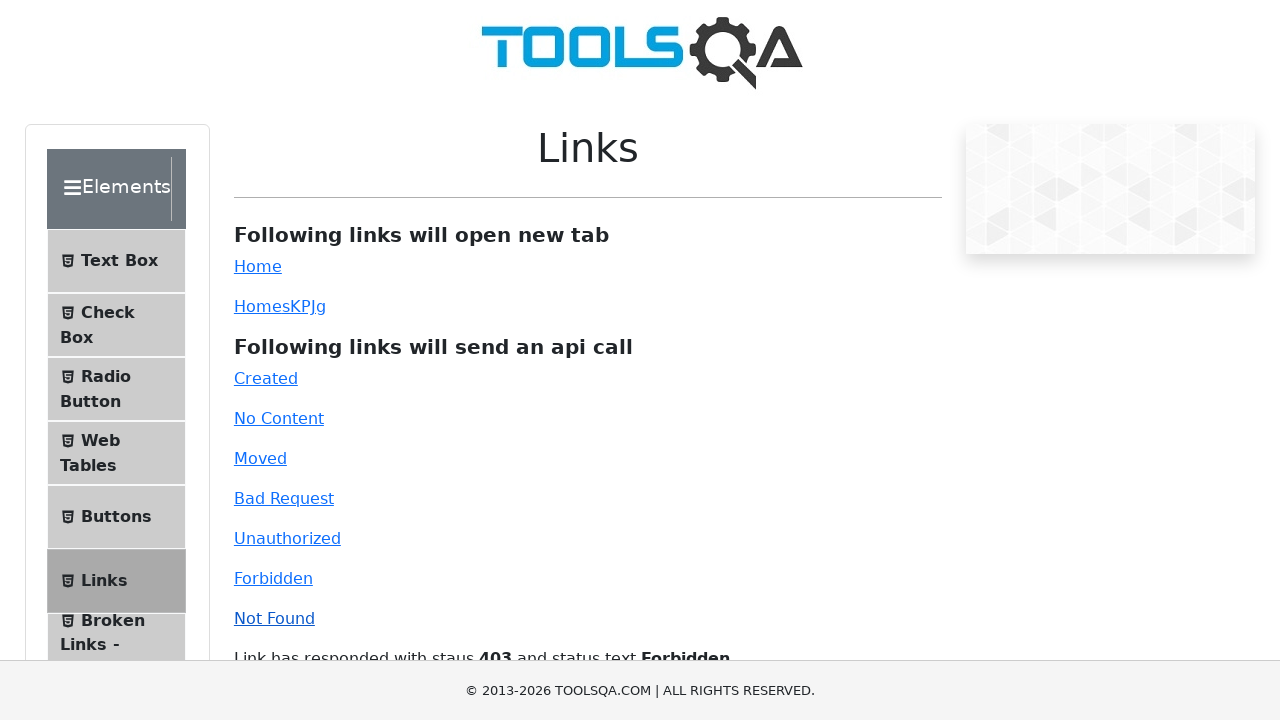

Link response element is visible after clicking 'Not Found' link
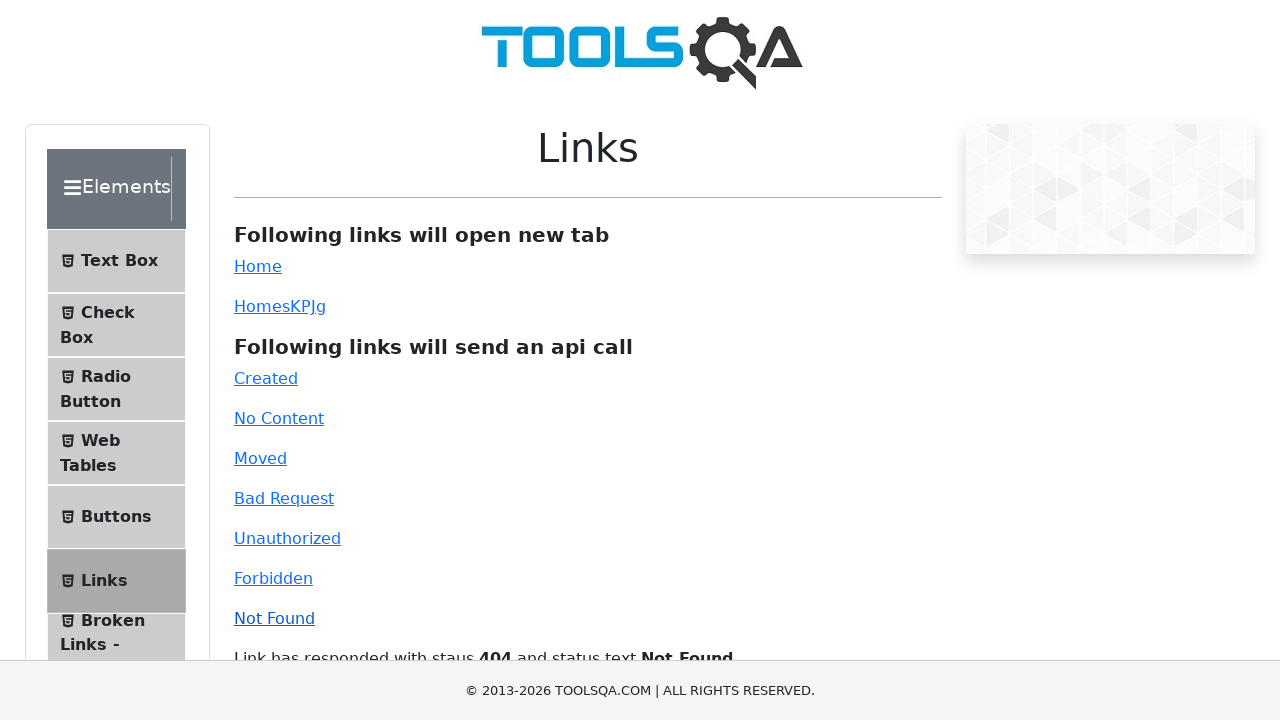

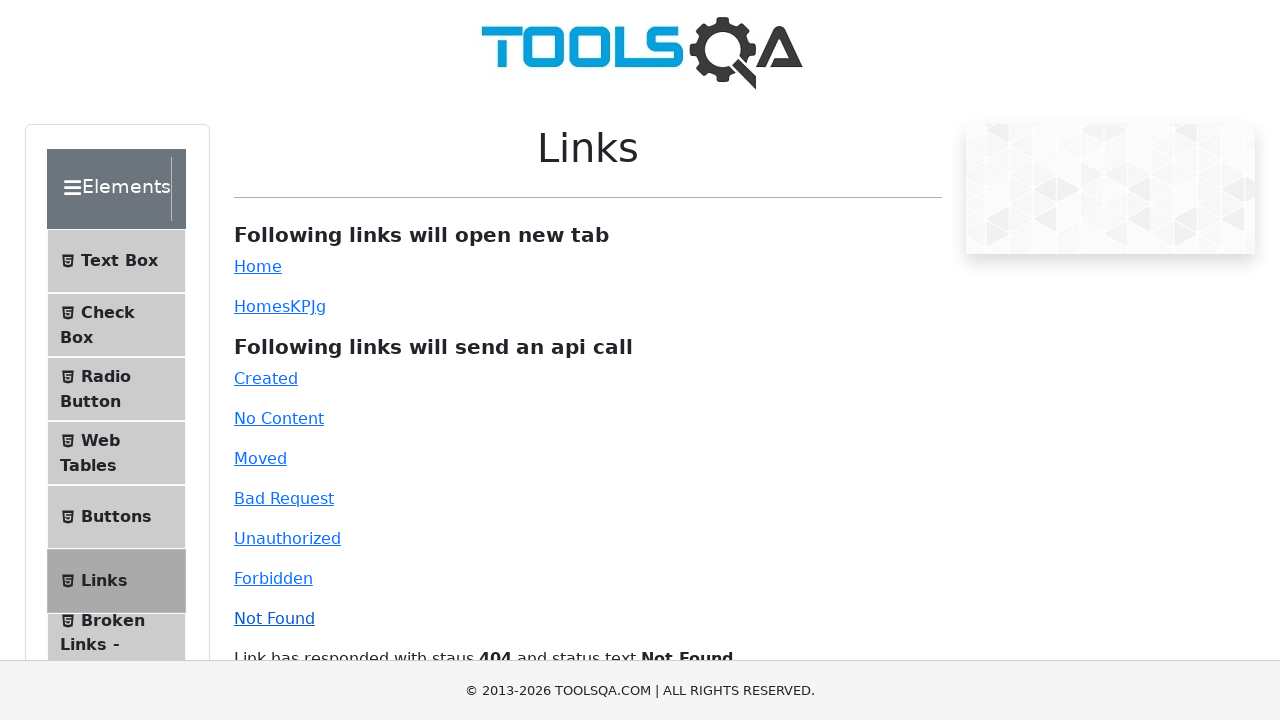